Tests Python.org website navigation by searching for content, navigating to search results, going back, clicking Downloads link, and attempting to click a download button

Starting URL: https://www.python.org

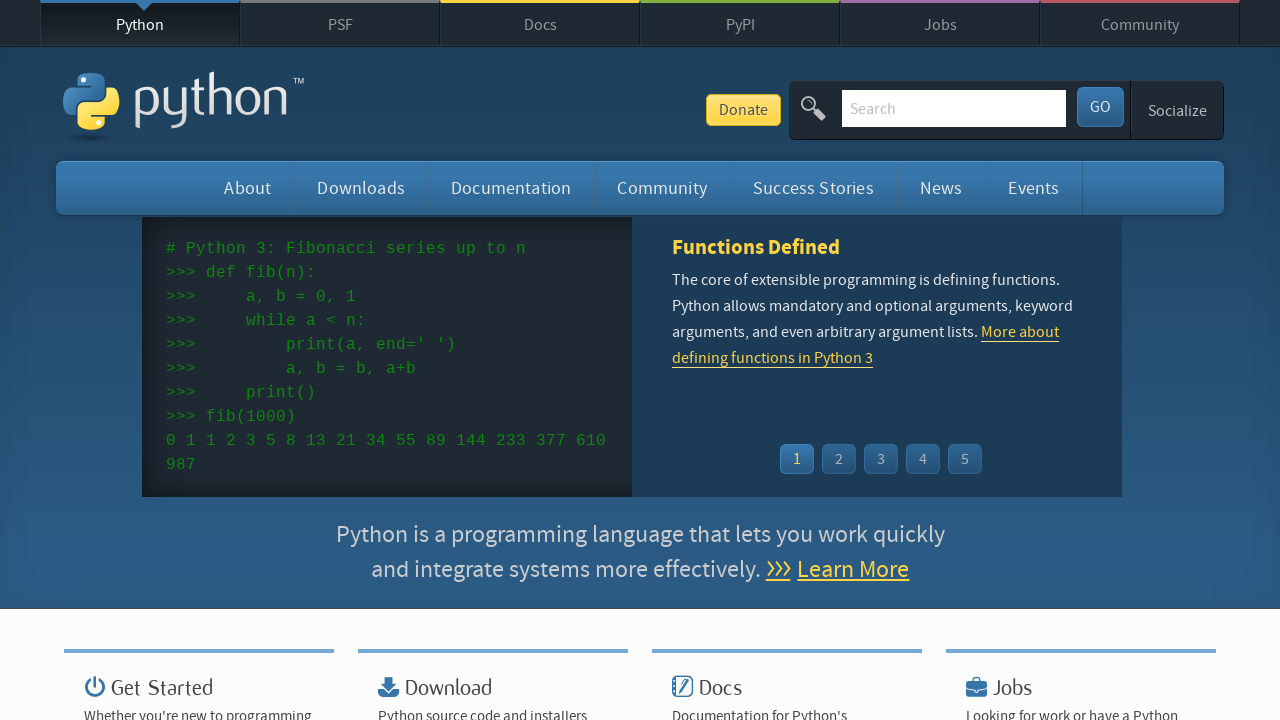

Cleared the search field on #id-search-field
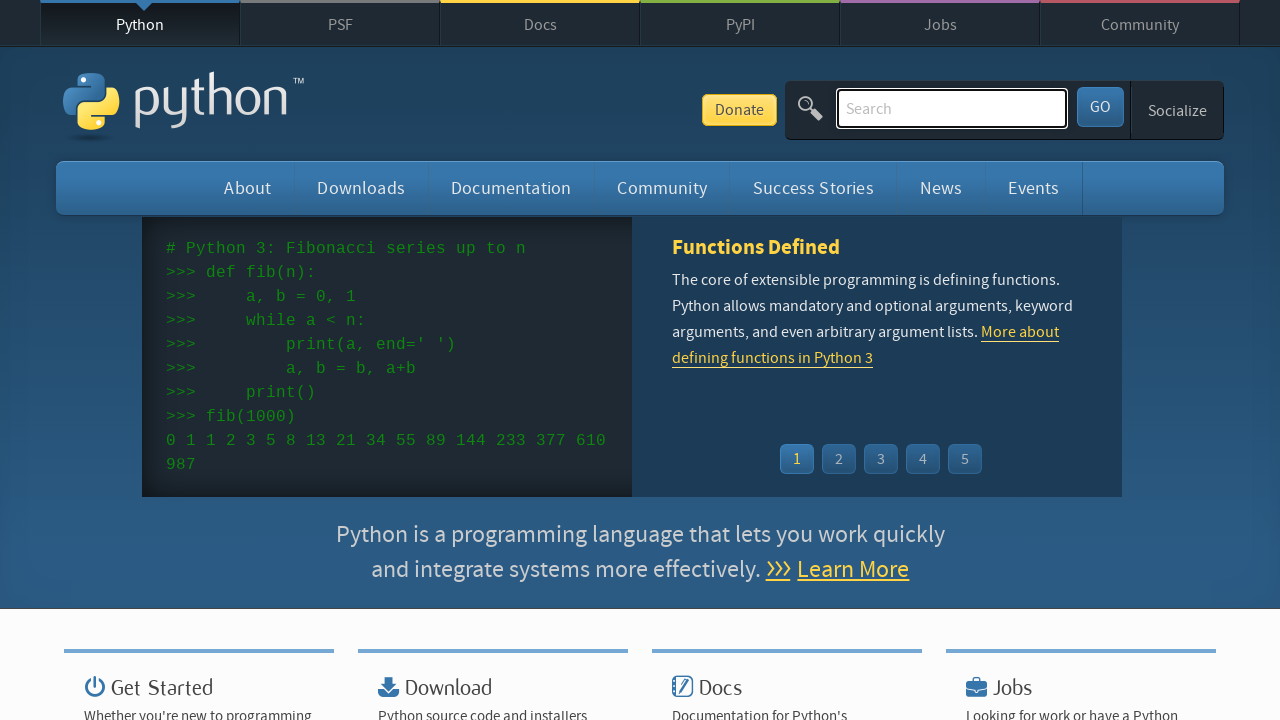

Typed 'web testing' into the search field on #id-search-field
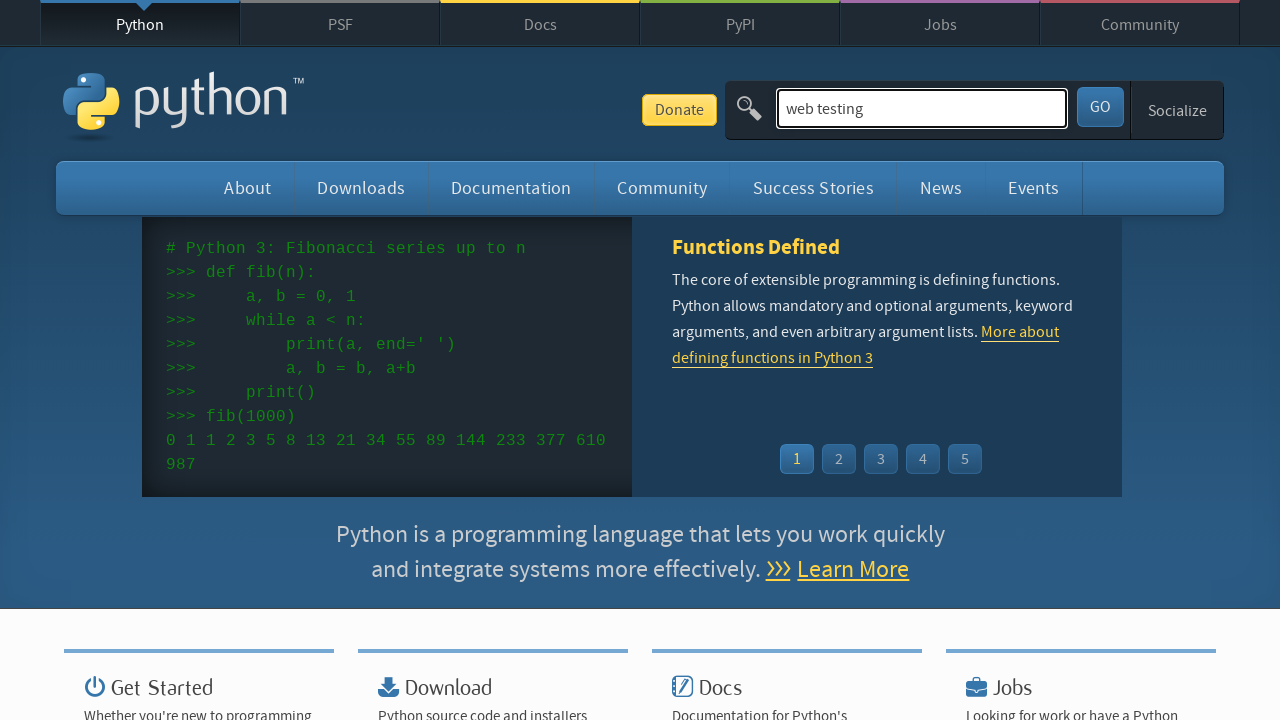

Pressed Enter to submit the search on #id-search-field
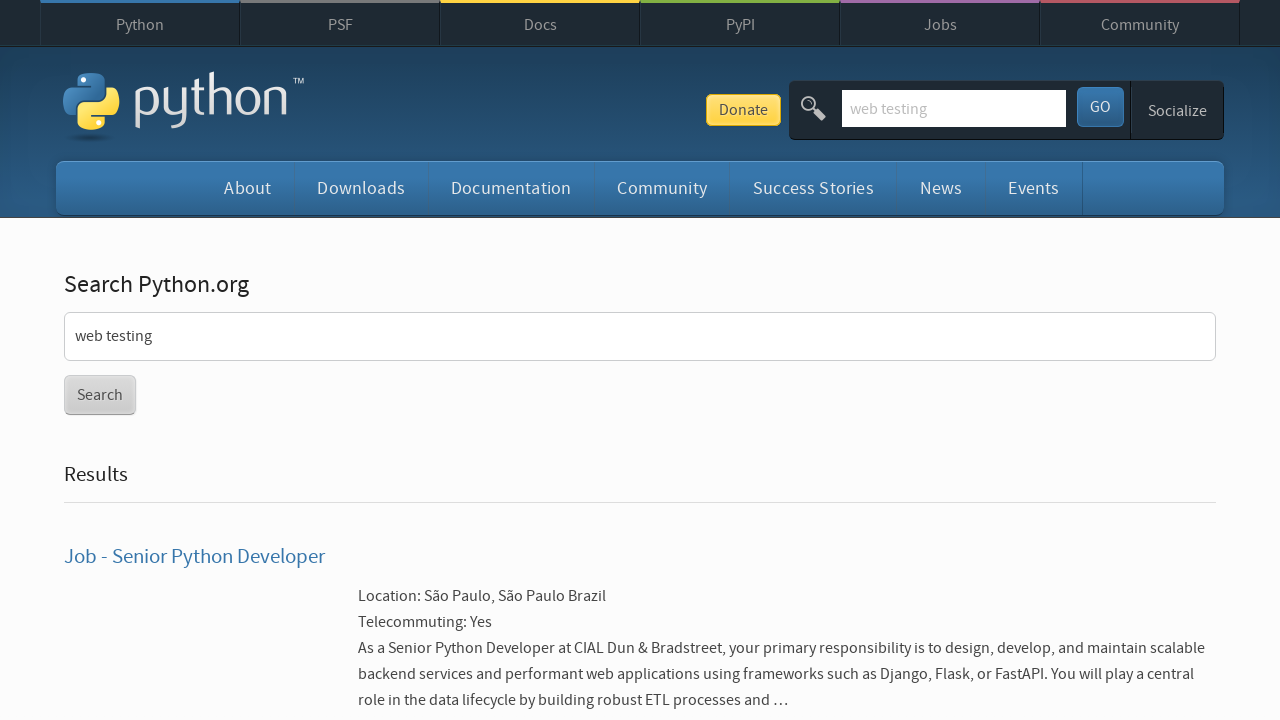

Search results page loaded
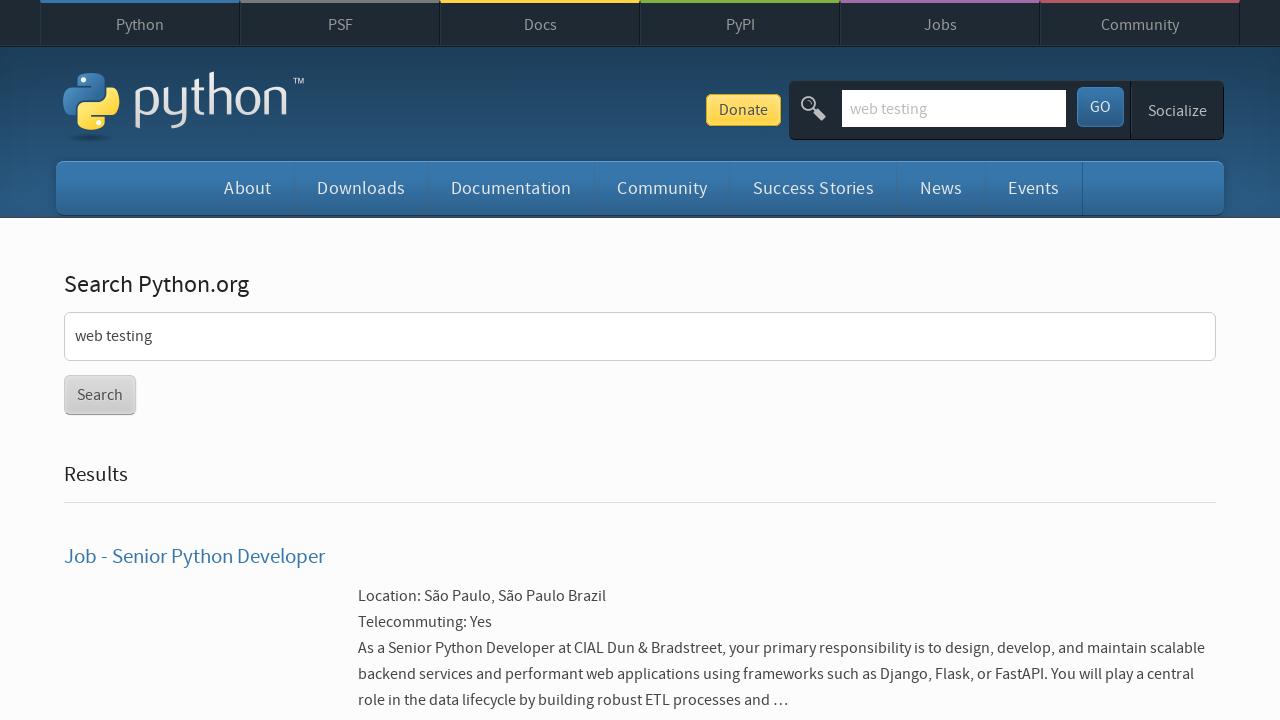

Navigated back to the home page
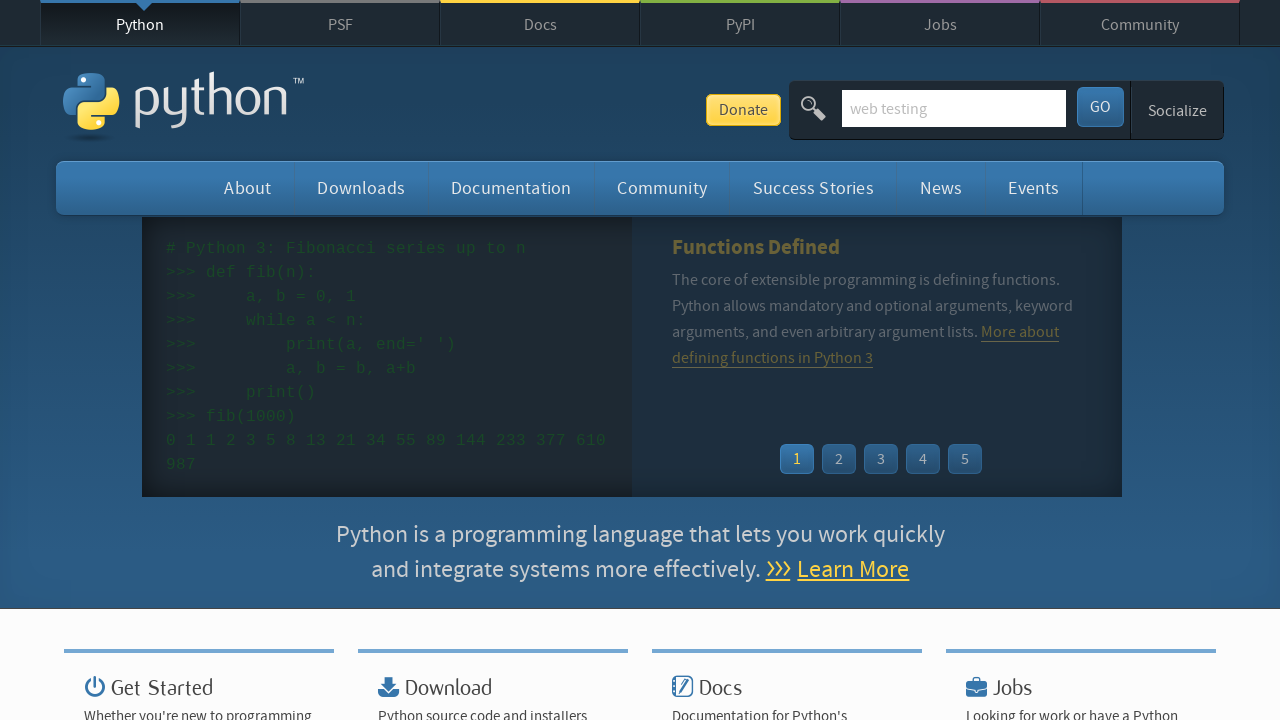

Clicked on the Downloads link at (361, 188) on text=Downloads
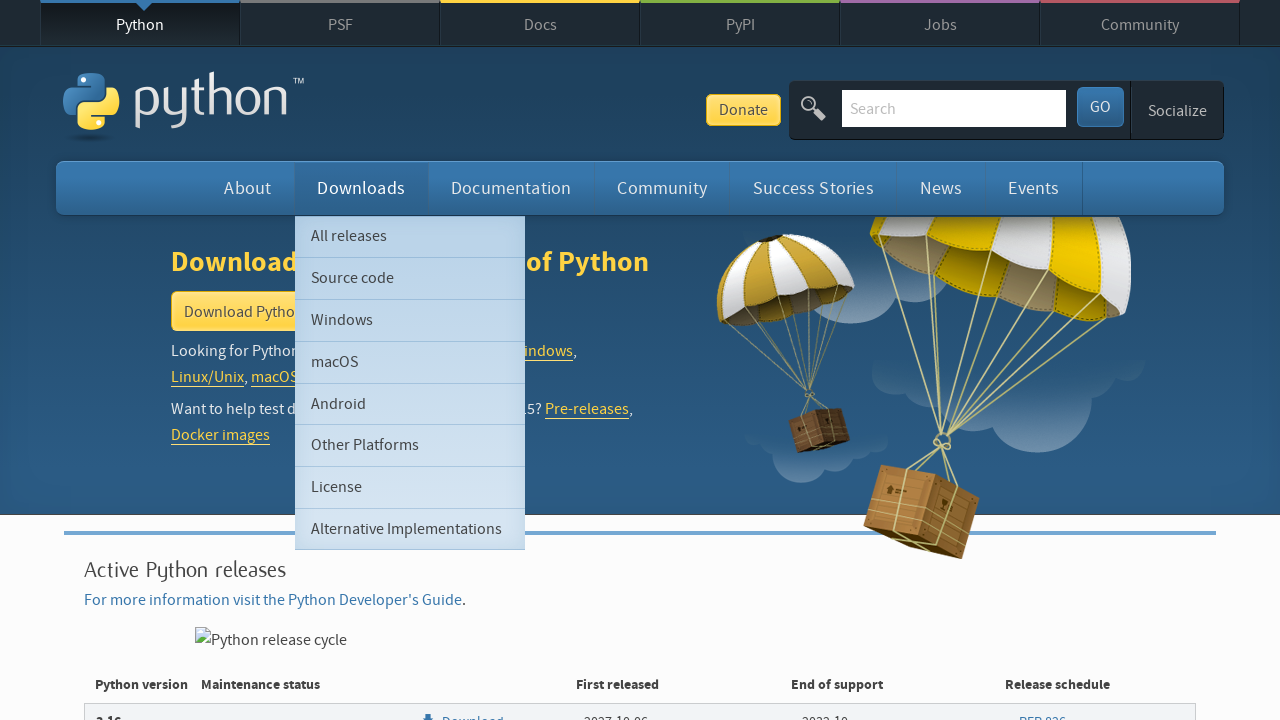

Downloads page loaded
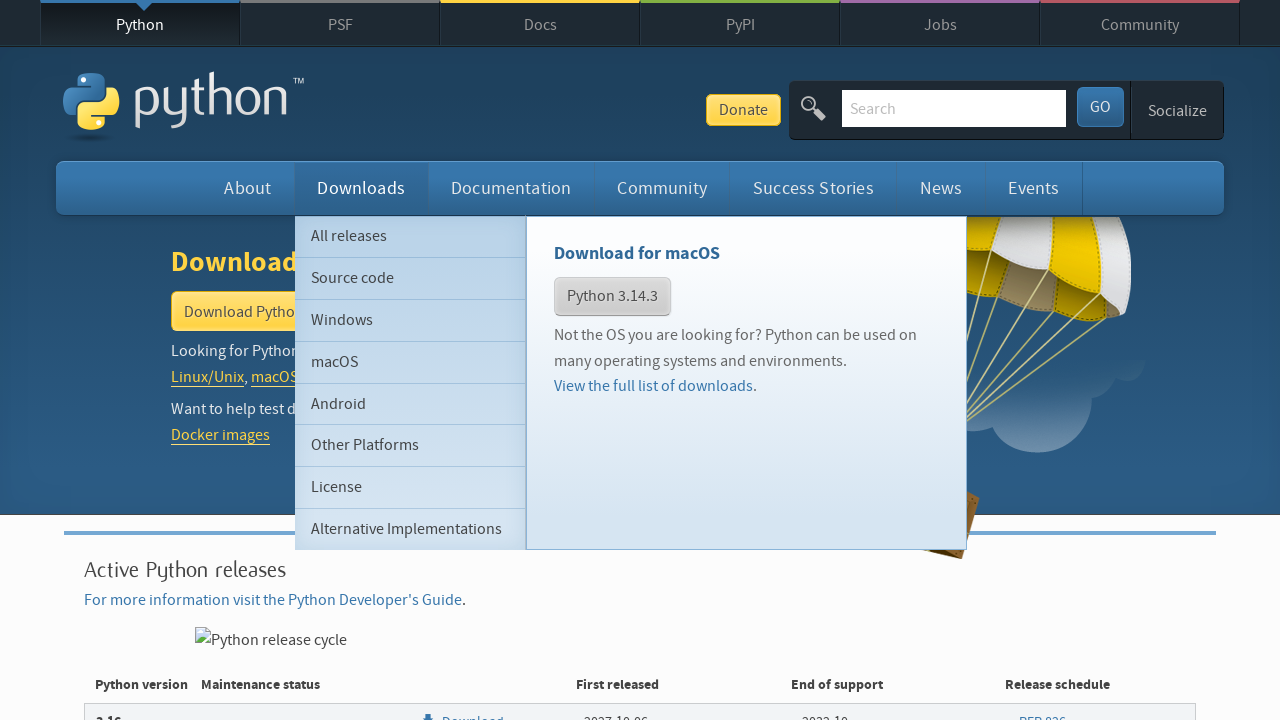

Windows download button not found or not clickable on .download-os-windows
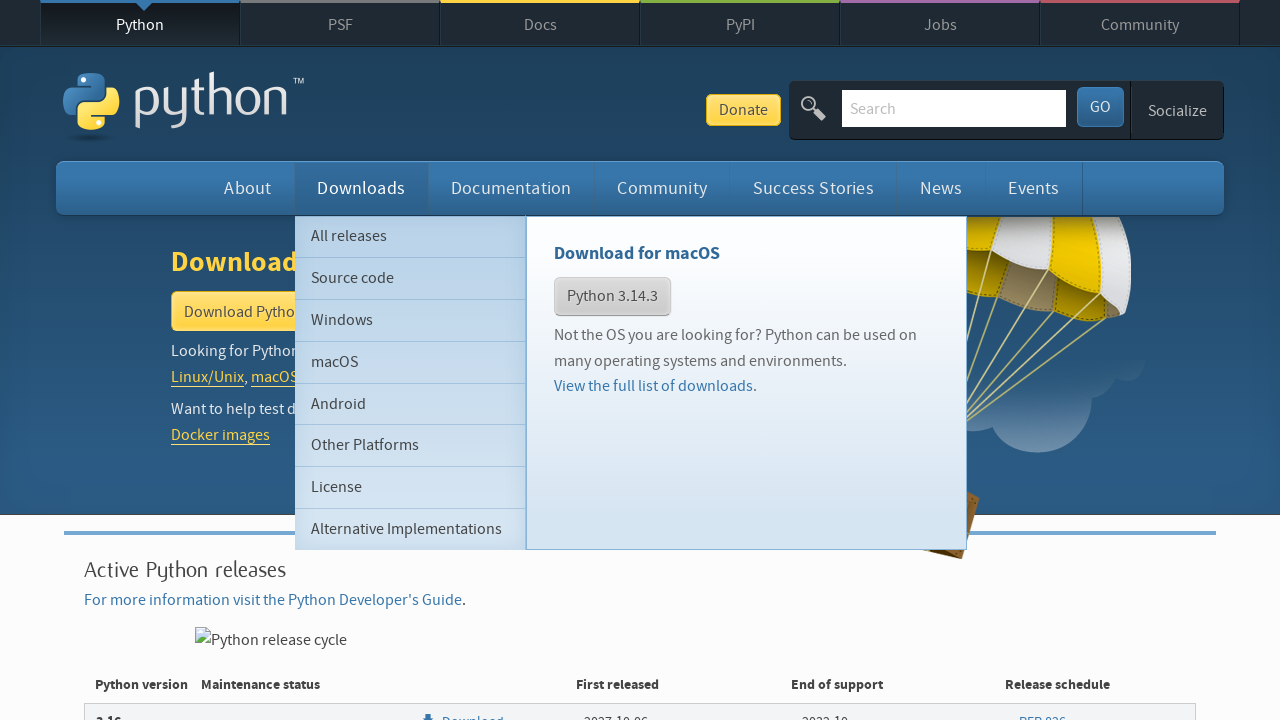

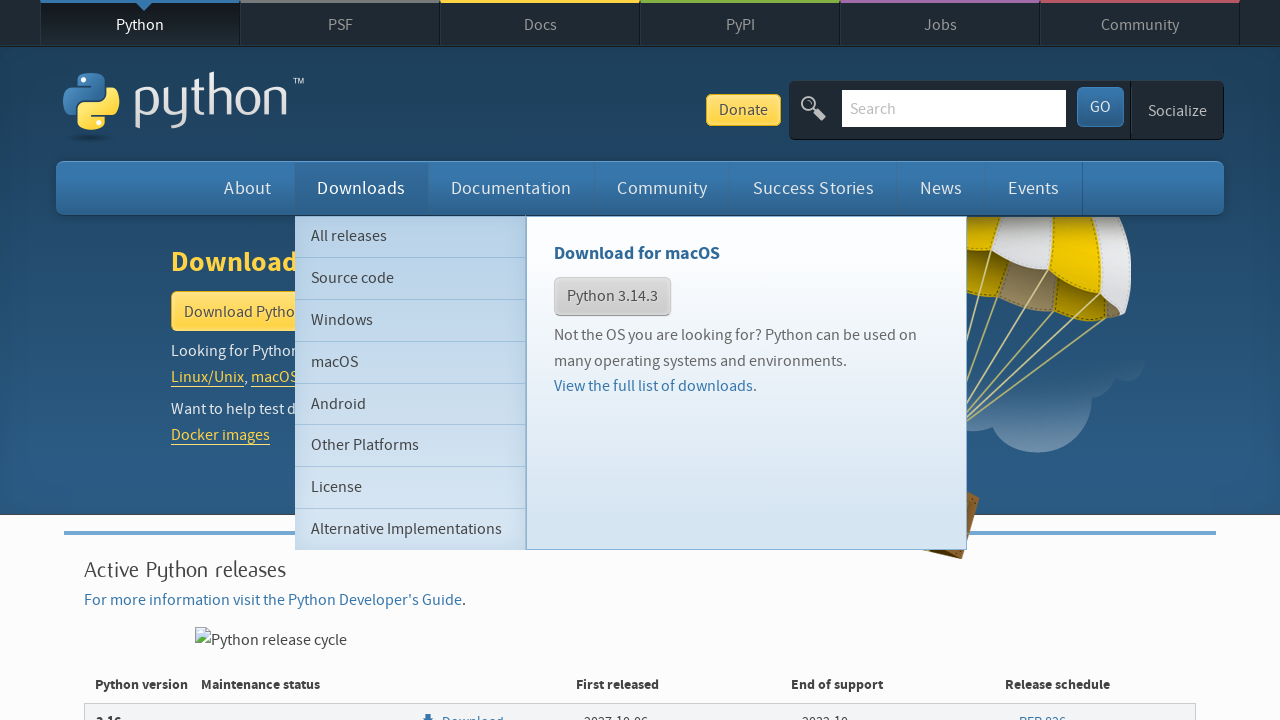